Tests date picker using dropdown lists to select month and year.

Starting URL: https://demoqa.com/date-picker

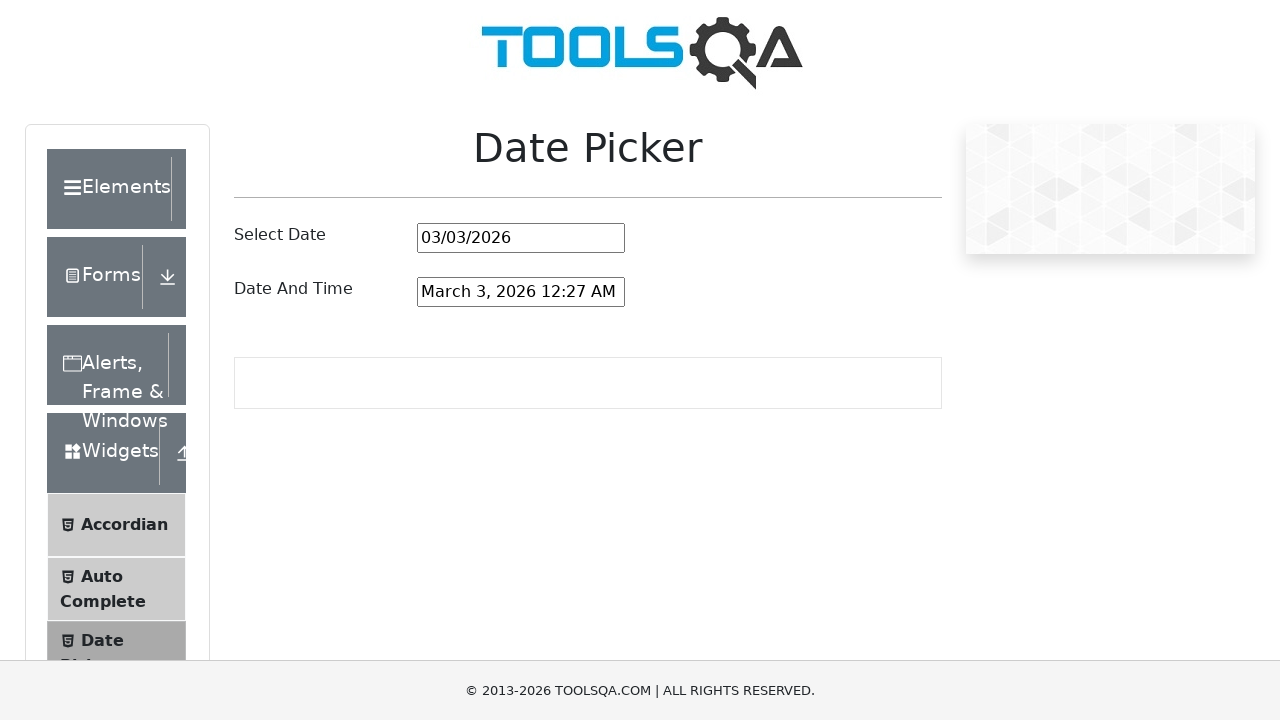

Clicked on date picker input field at (521, 238) on #datePickerMonthYearInput
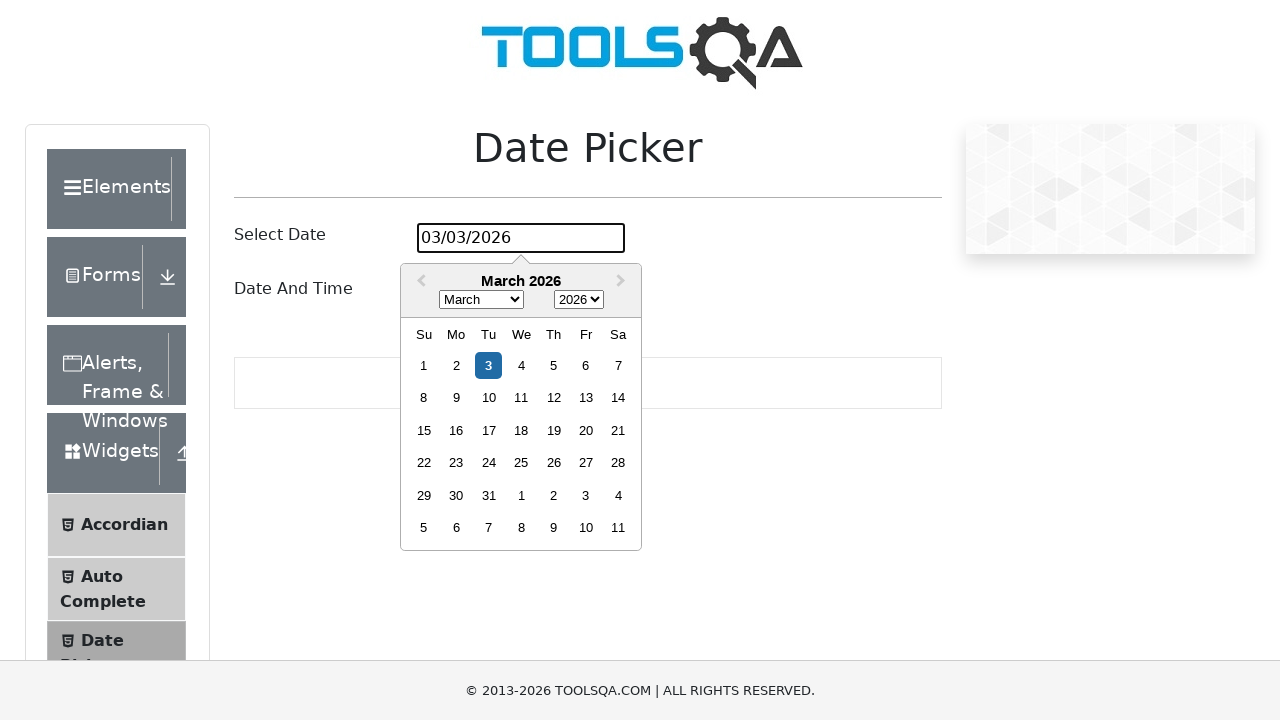

Selected March from month dropdown on .react-datepicker__month-select
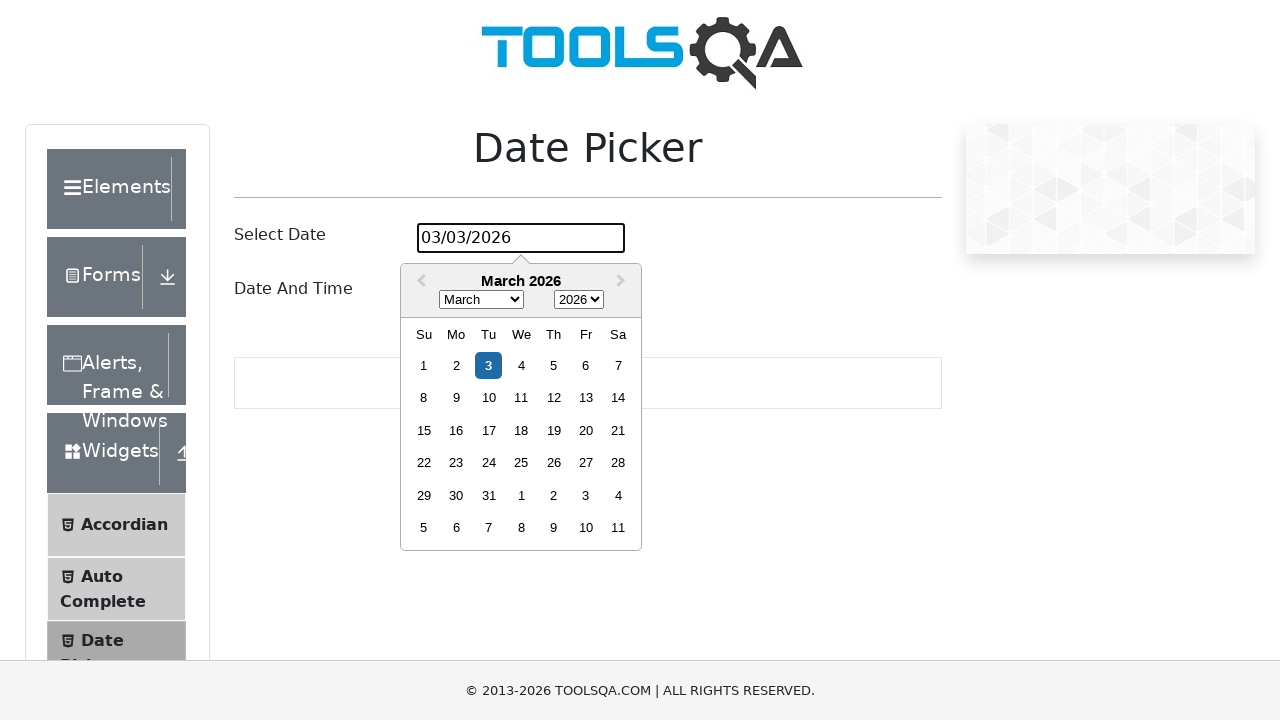

Selected 1999 from year dropdown on .react-datepicker__year-select
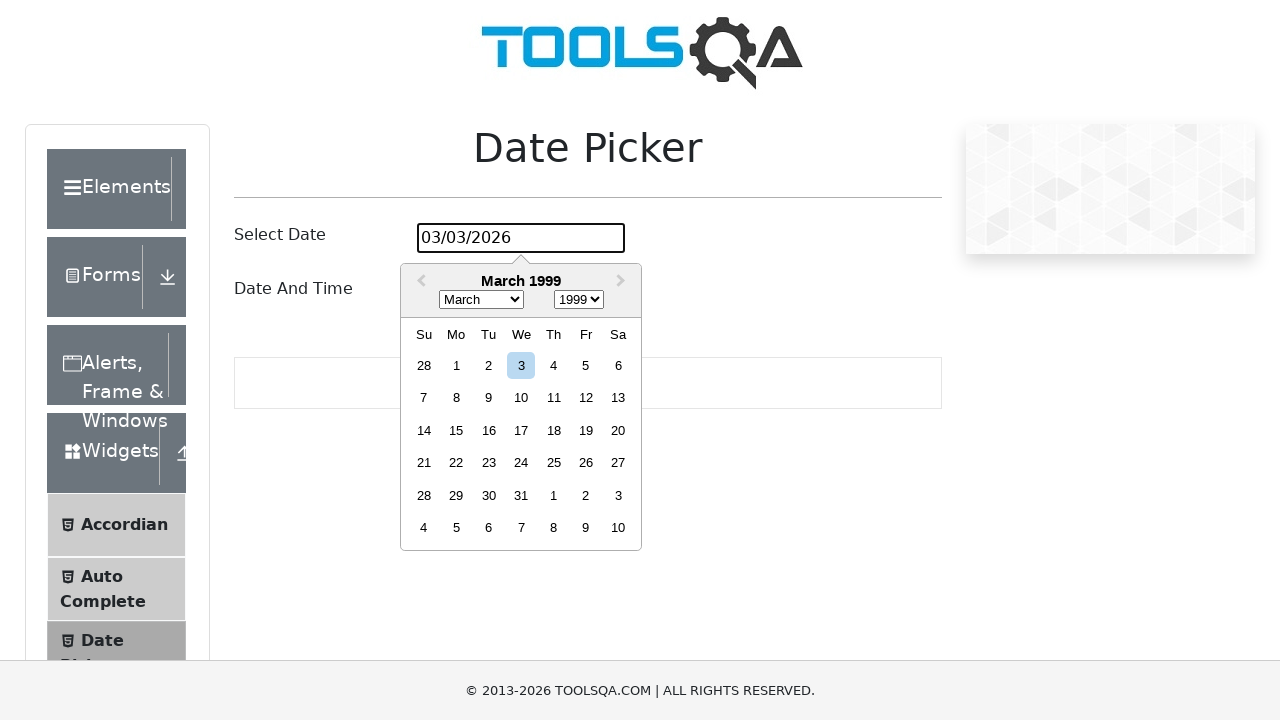

Selected day 24 from calendar at (521, 463) on .react-datepicker__day--024
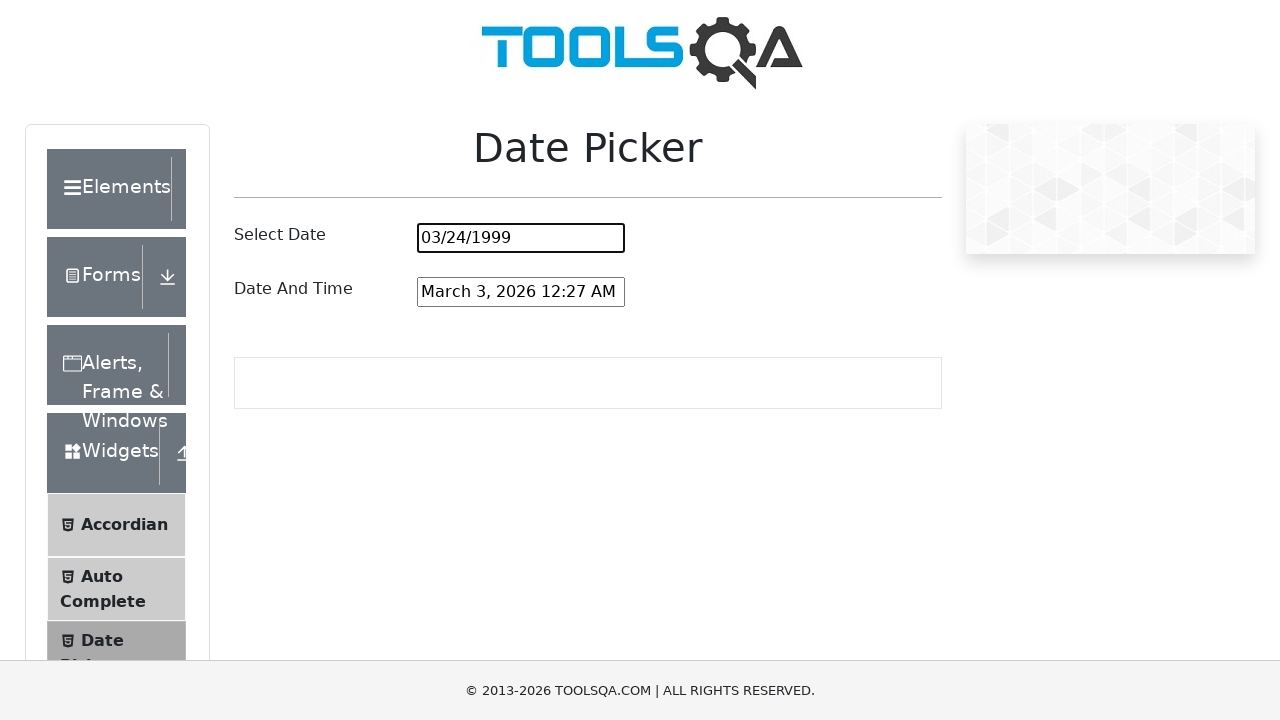

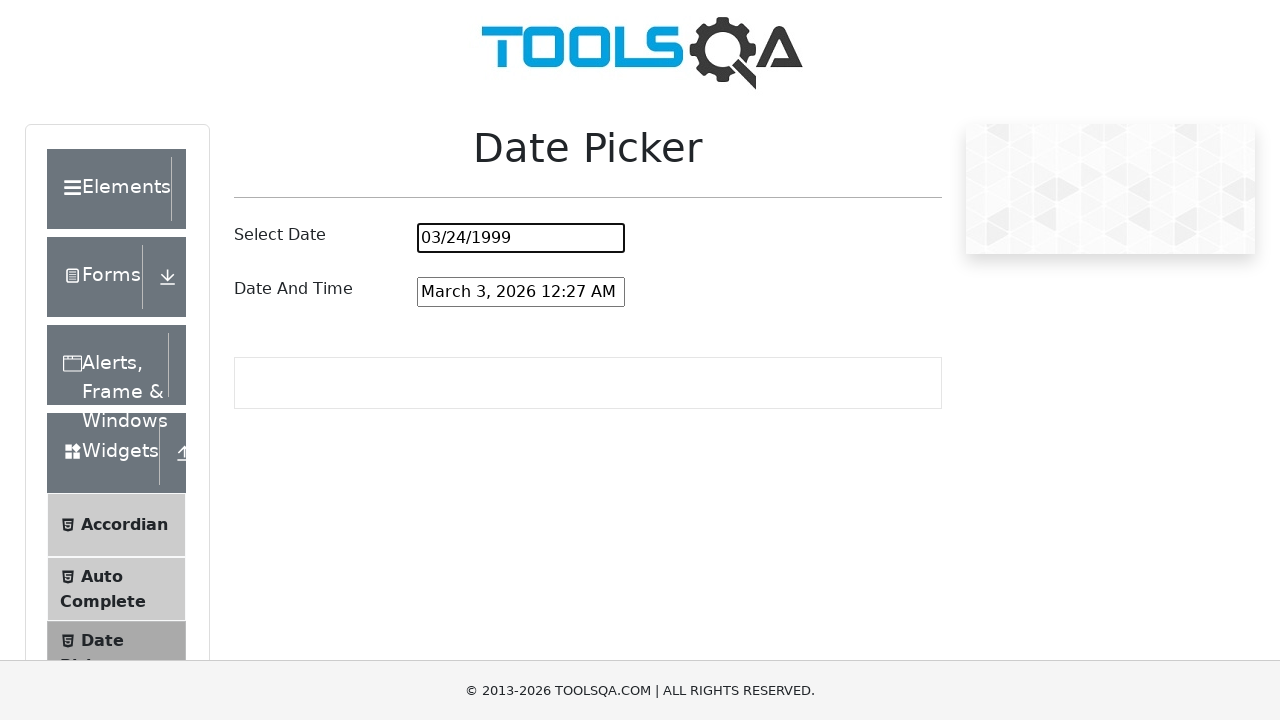